Tests search functionality by searching for "mac" products and then navigating through each product result page

Starting URL: http://opencart.abstracta.us/

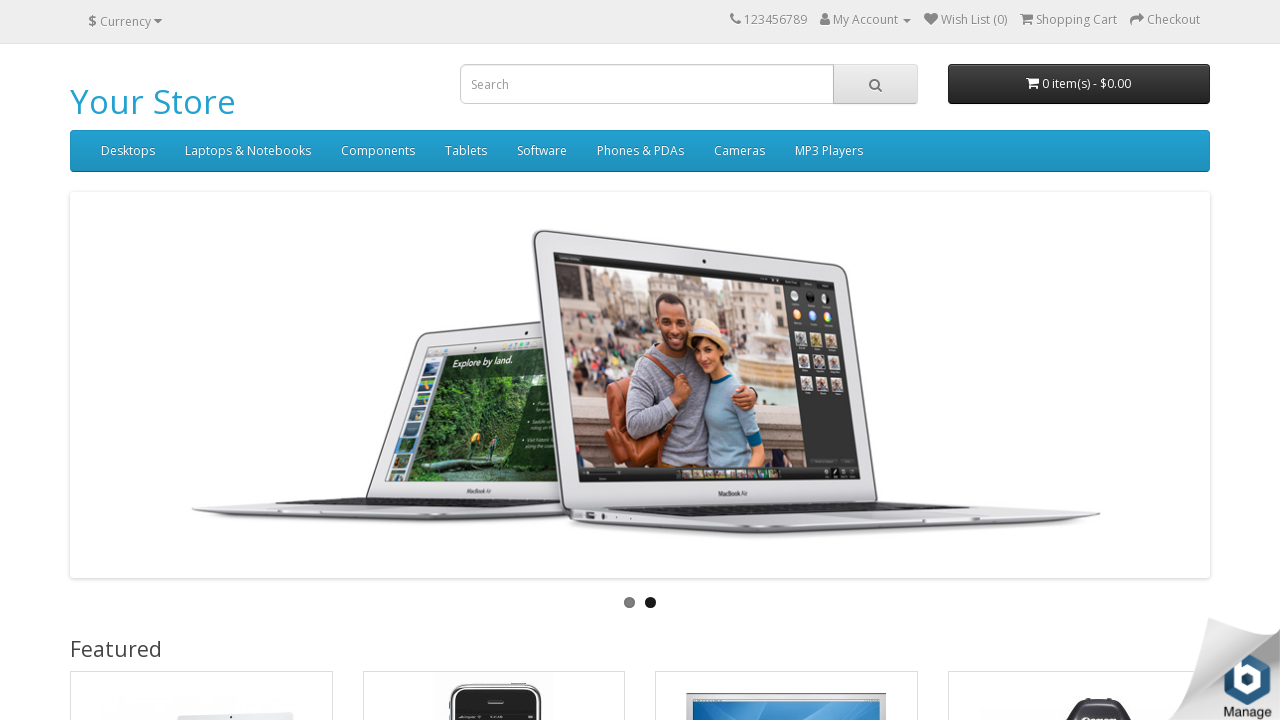

Filled search field with 'mac' on input[name='search']
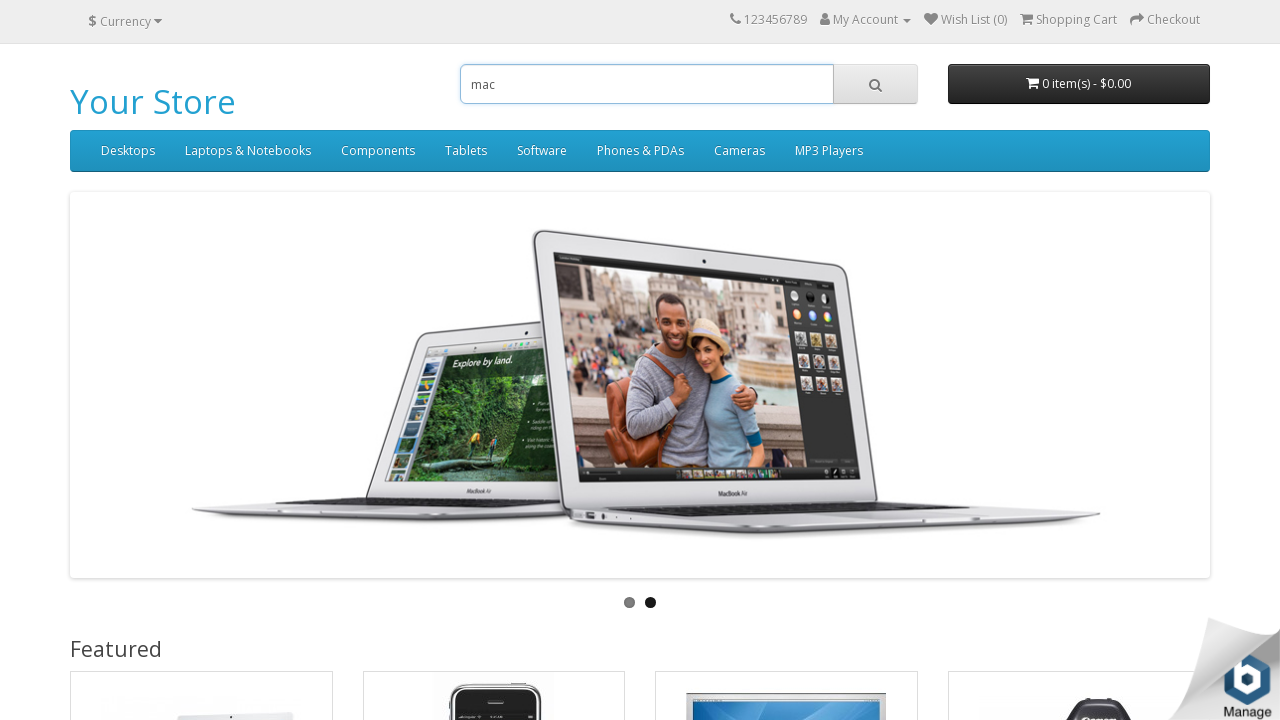

Pressed Enter to submit search for 'mac' products on input[name='search']
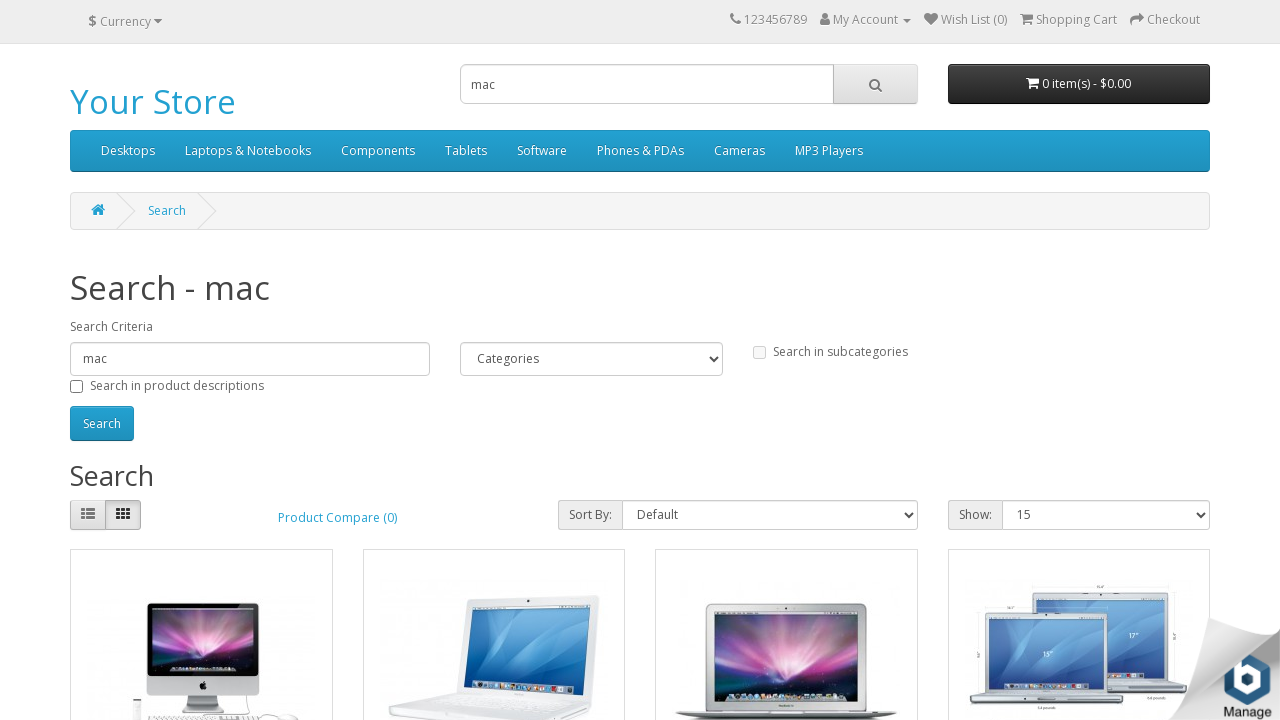

Search results loaded with product thumbnails
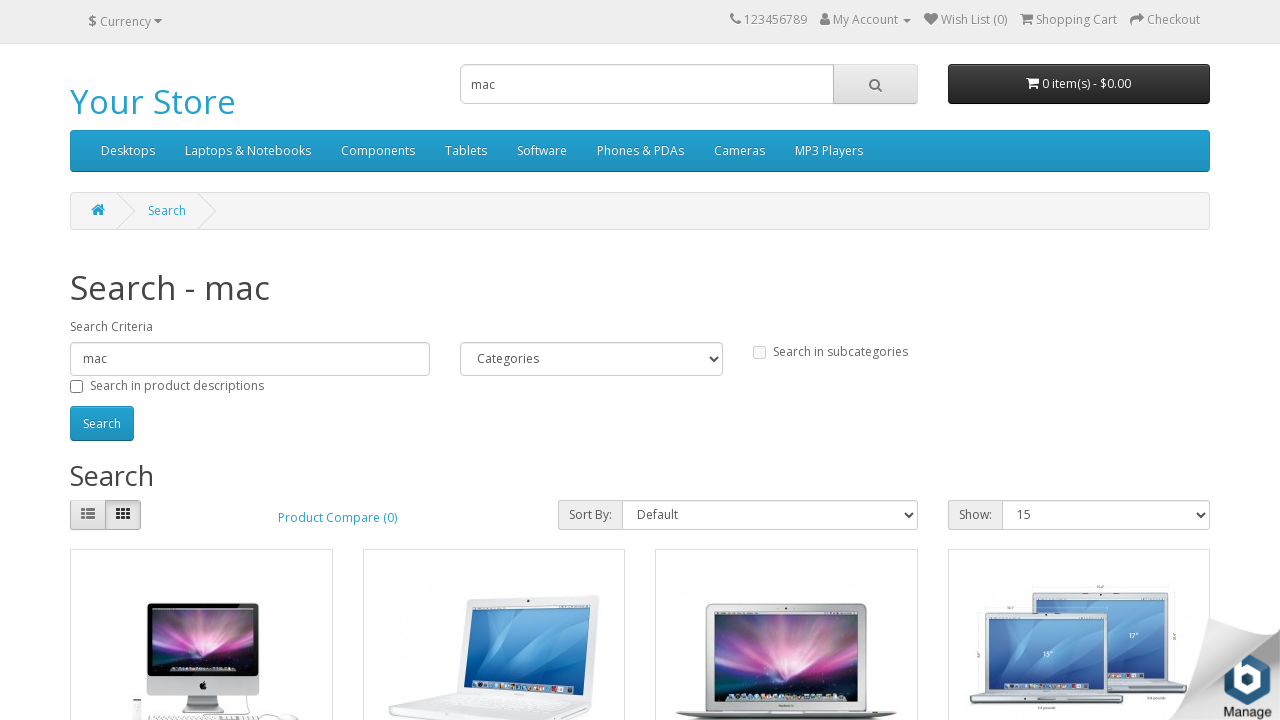

Retrieved 4 product elements from search results
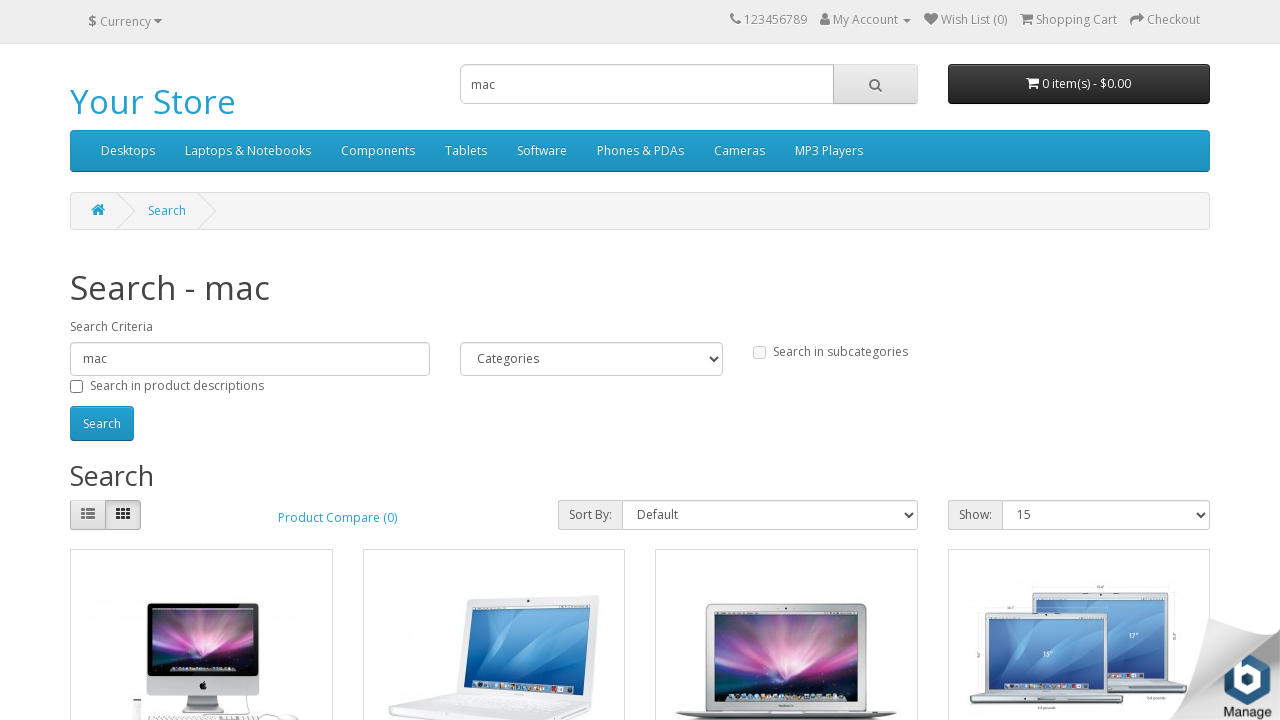

Clicked on product 1 link at (201, 606) on .product-thumb >> nth=0 >> .image a
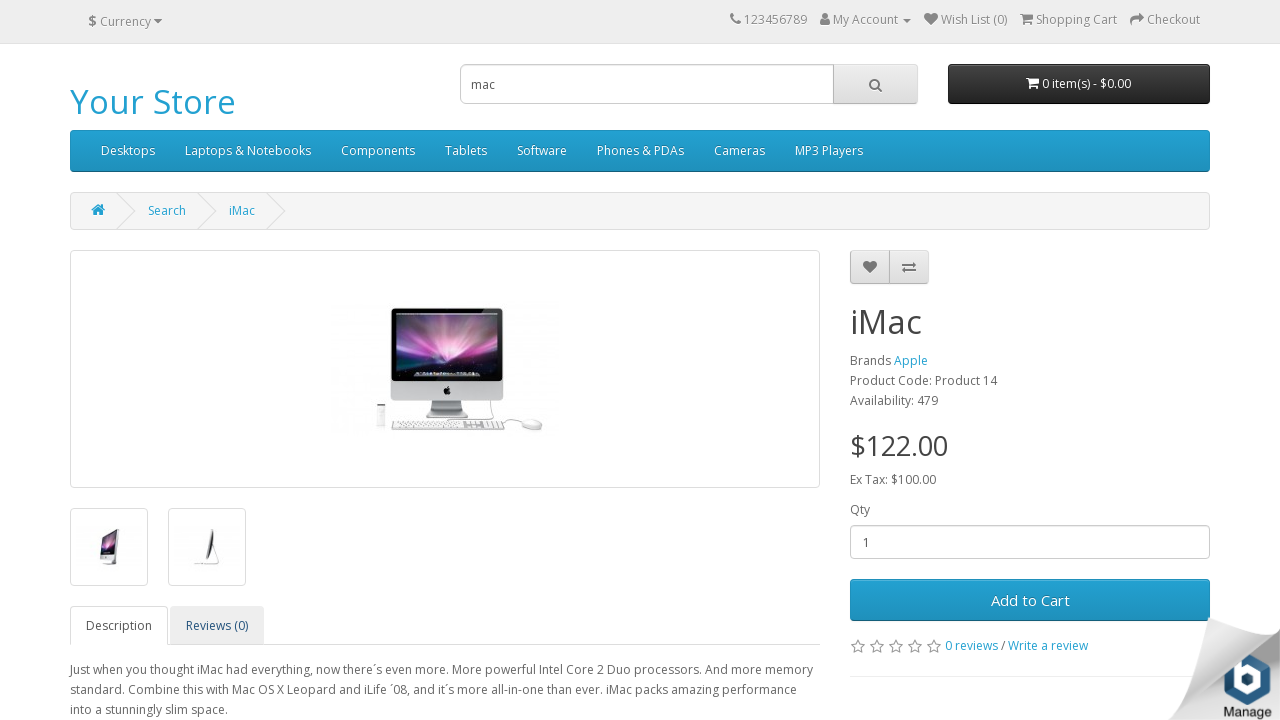

Product 1 page loaded completely
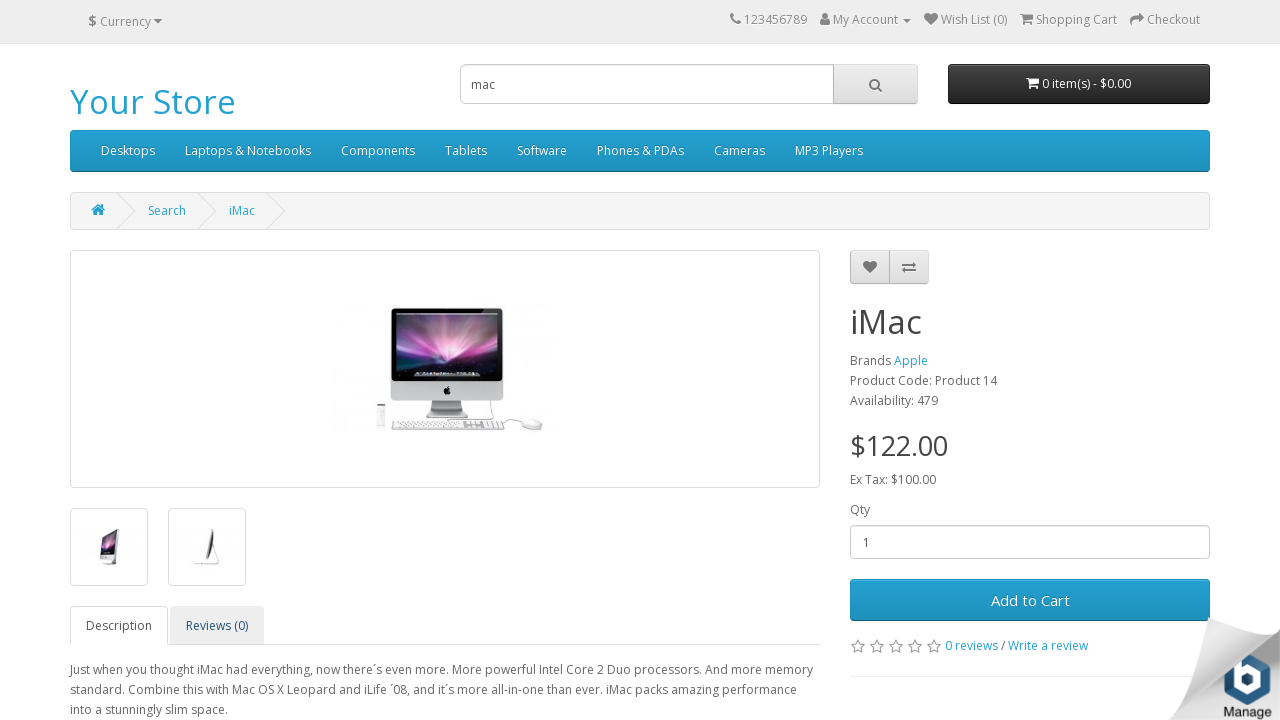

Navigated back to search results from product 1
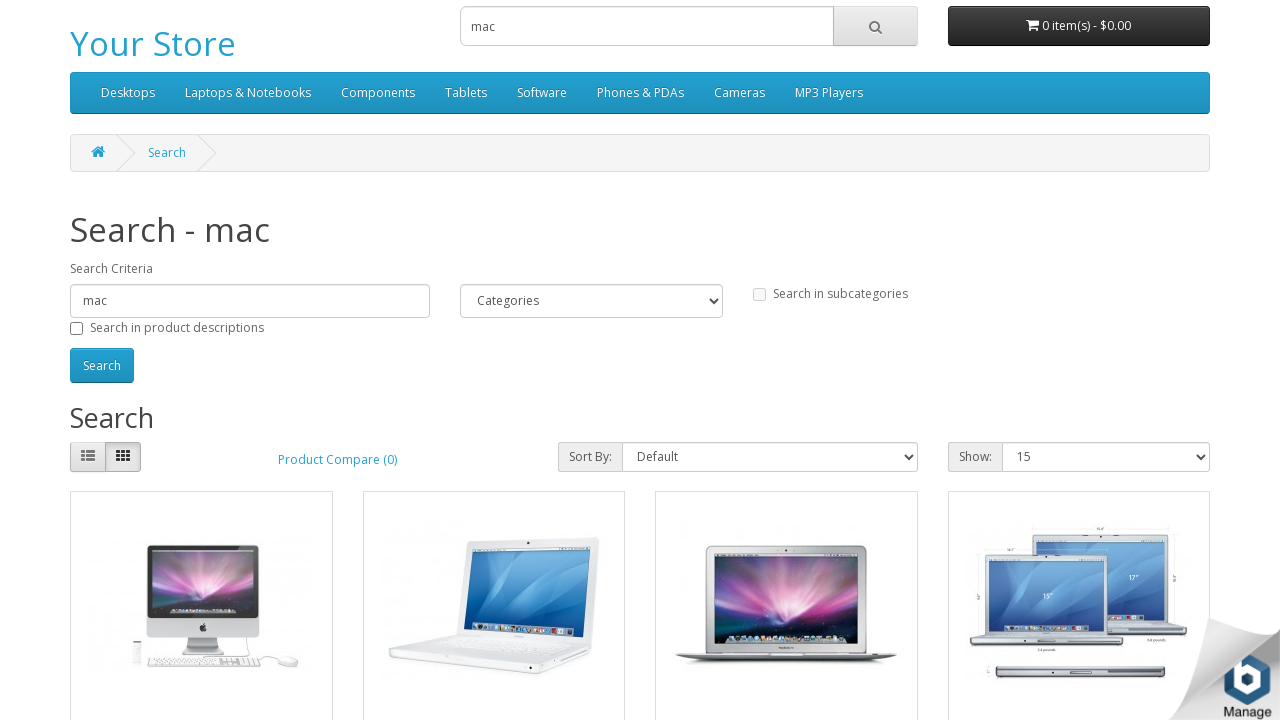

Search results reloaded after returning from product 1
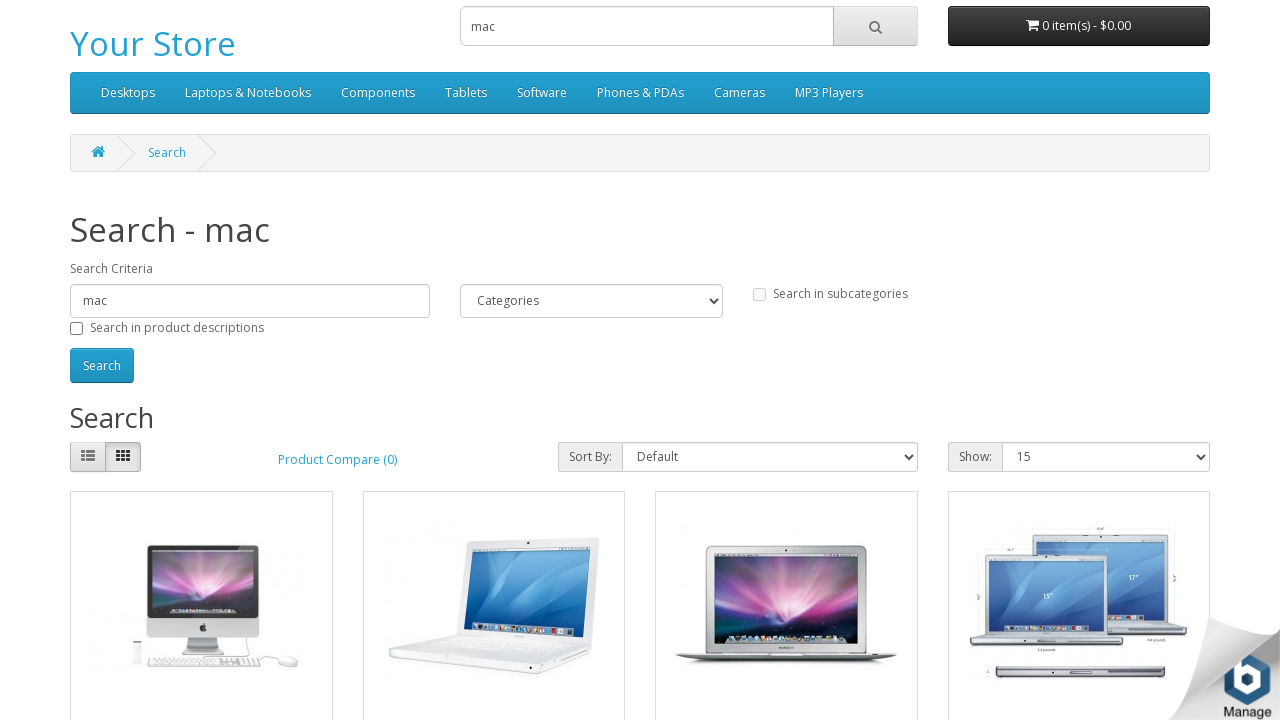

Clicked on product 2 link at (494, 606) on .product-thumb >> nth=1 >> .image a
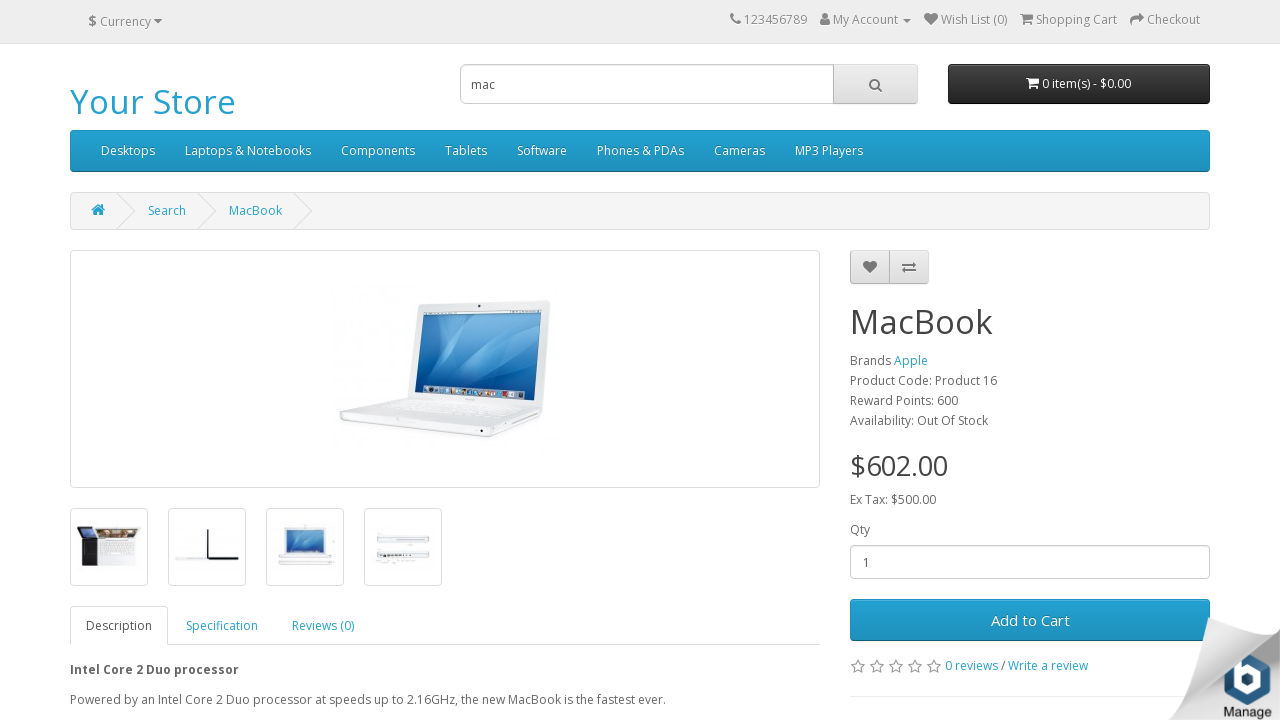

Product 2 page loaded completely
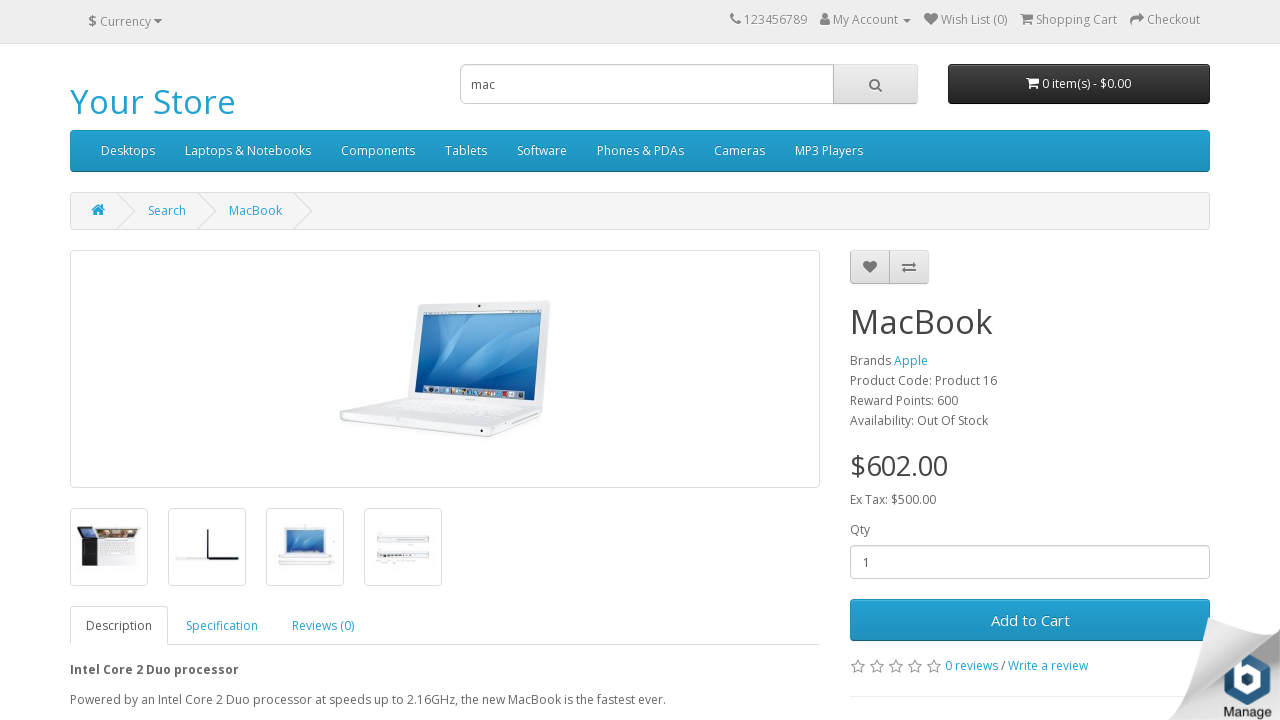

Navigated back to search results from product 2
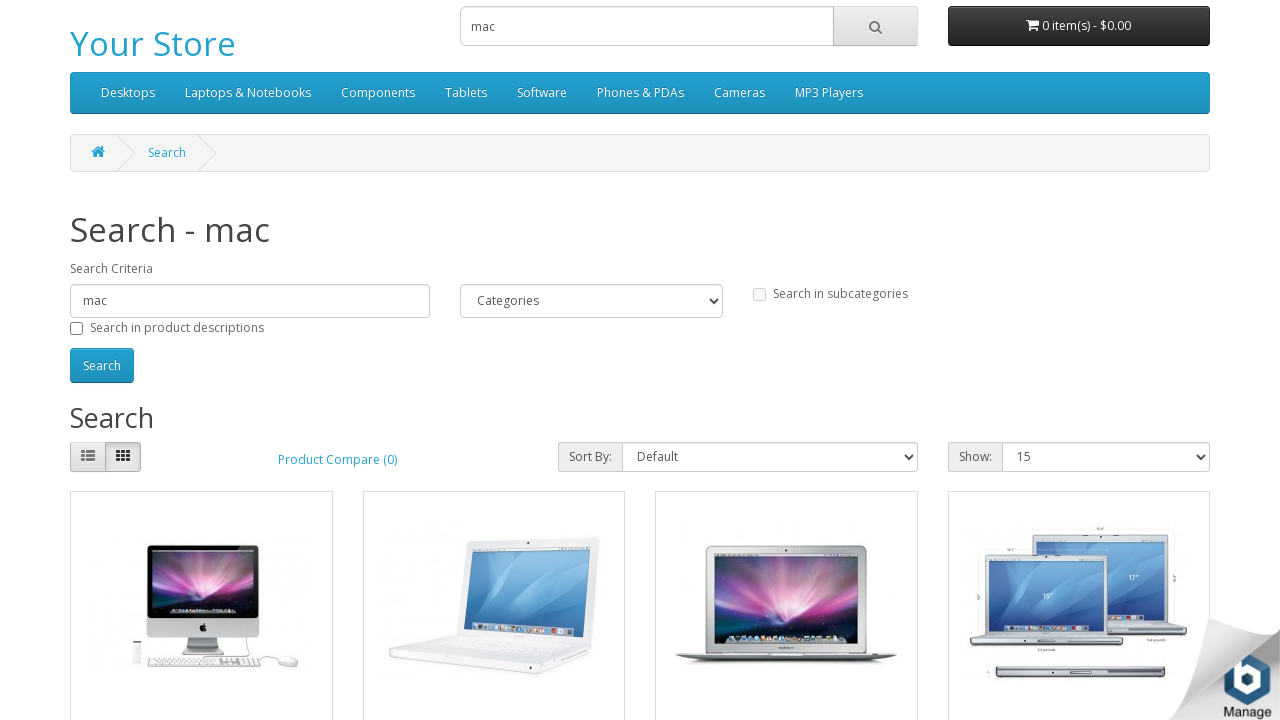

Search results reloaded after returning from product 2
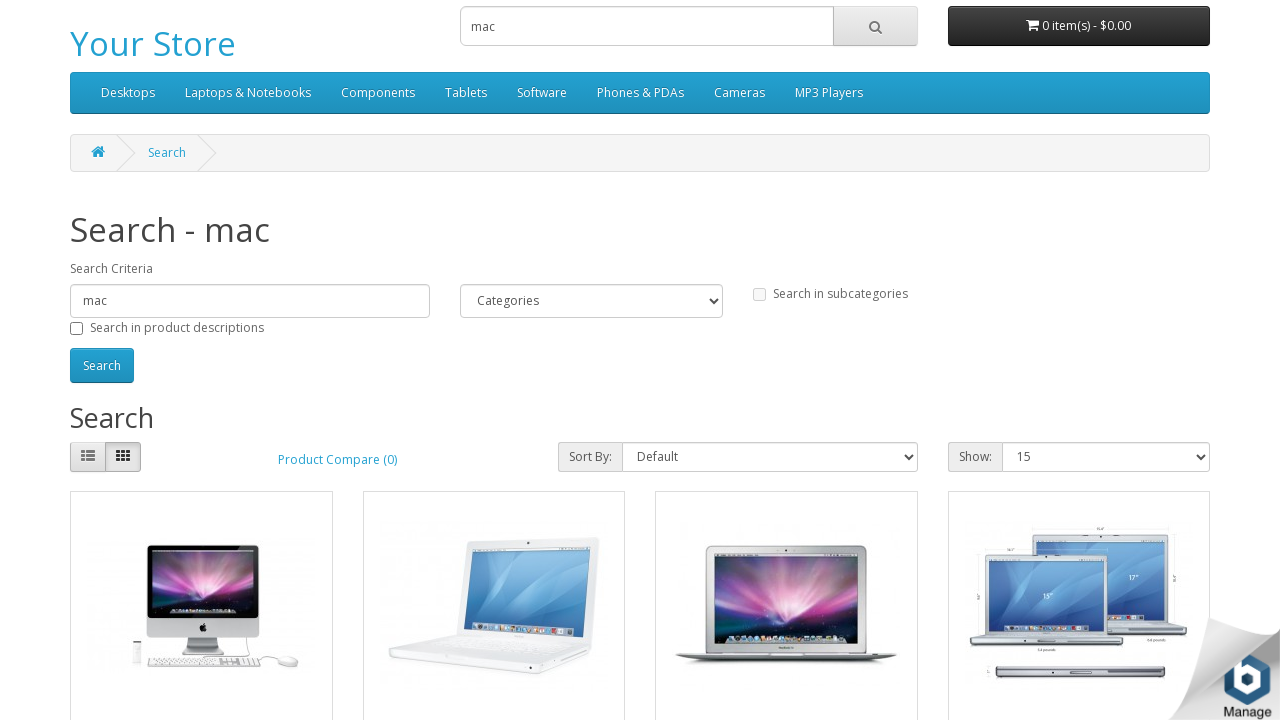

Clicked on product 3 link at (786, 606) on .product-thumb >> nth=2 >> .image a
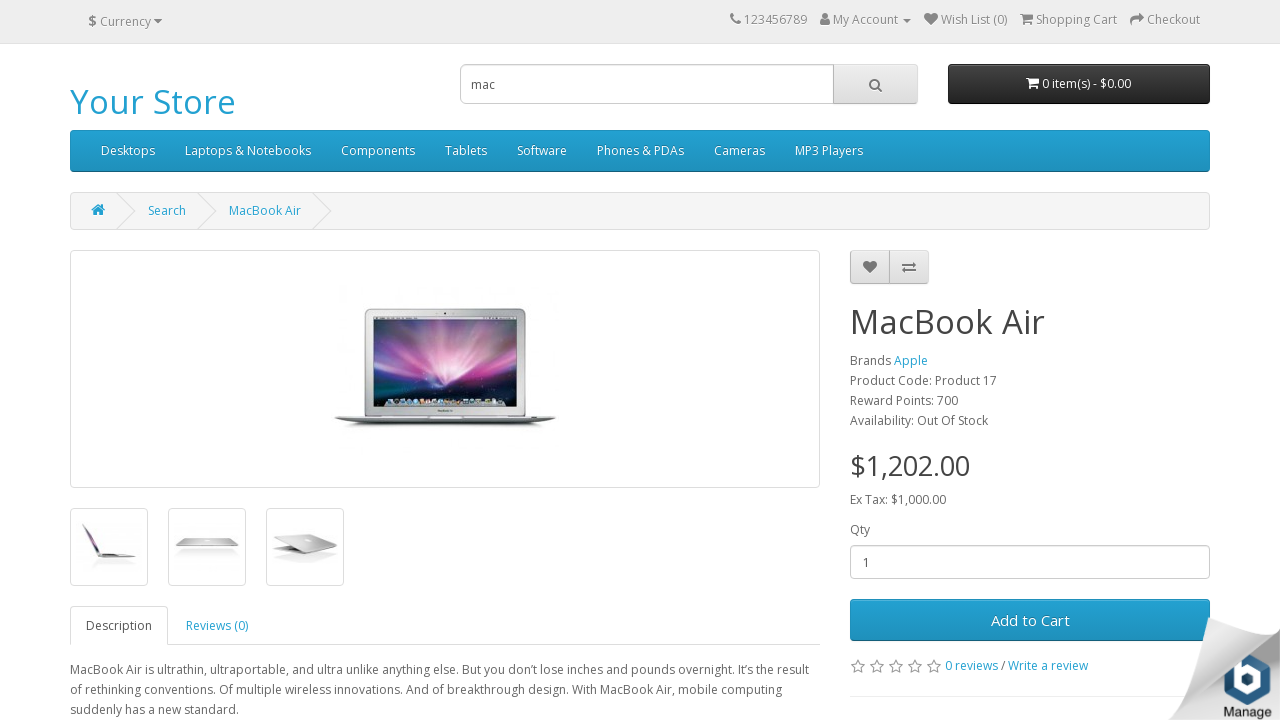

Product 3 page loaded completely
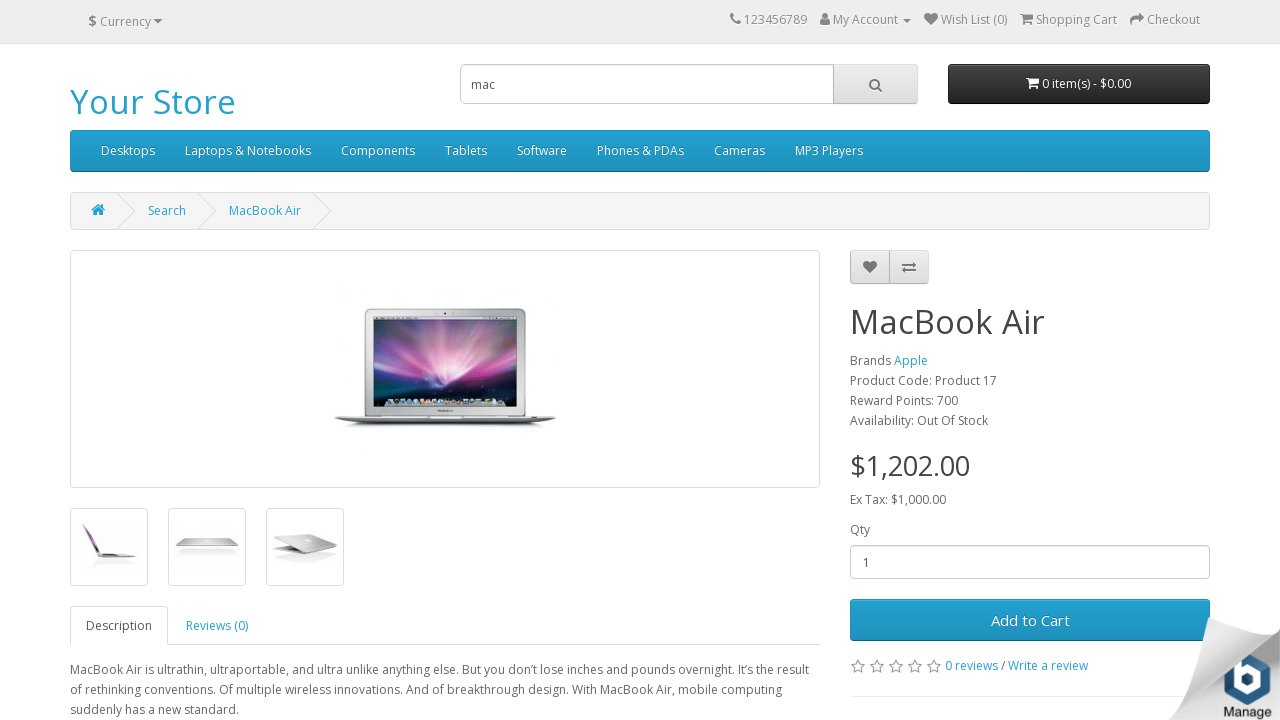

Navigated back to search results from product 3
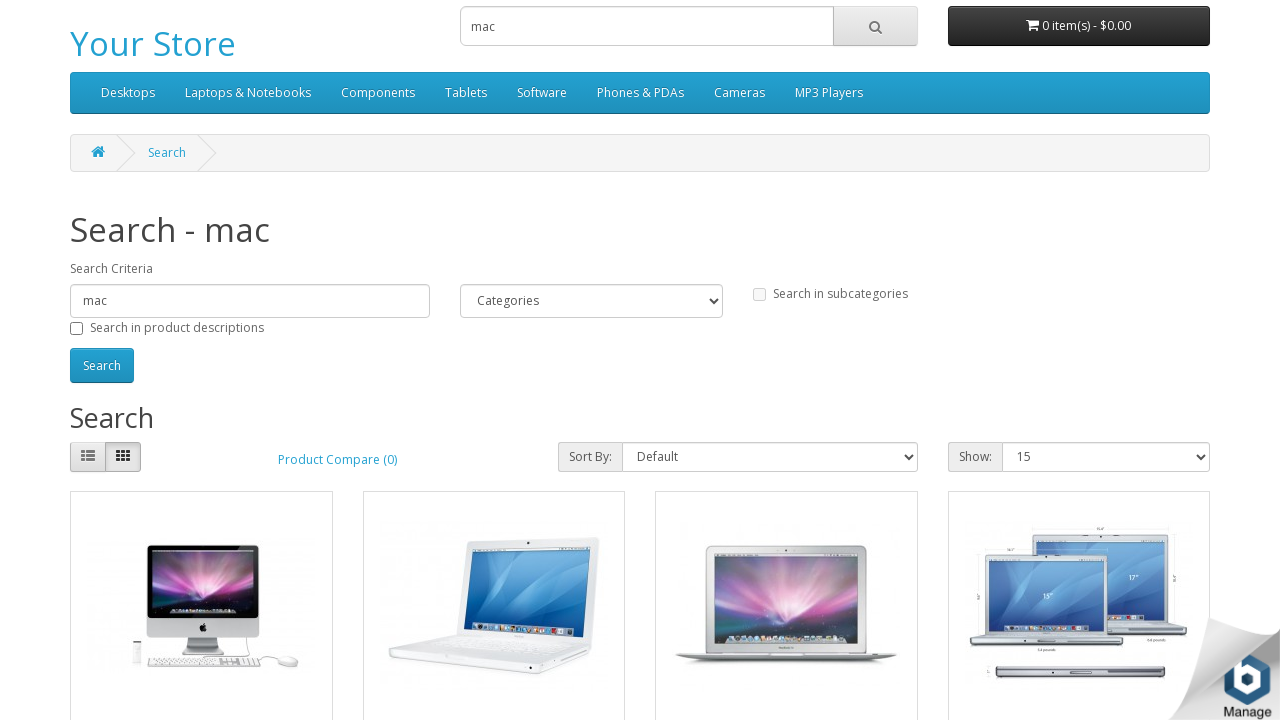

Search results reloaded after returning from product 3
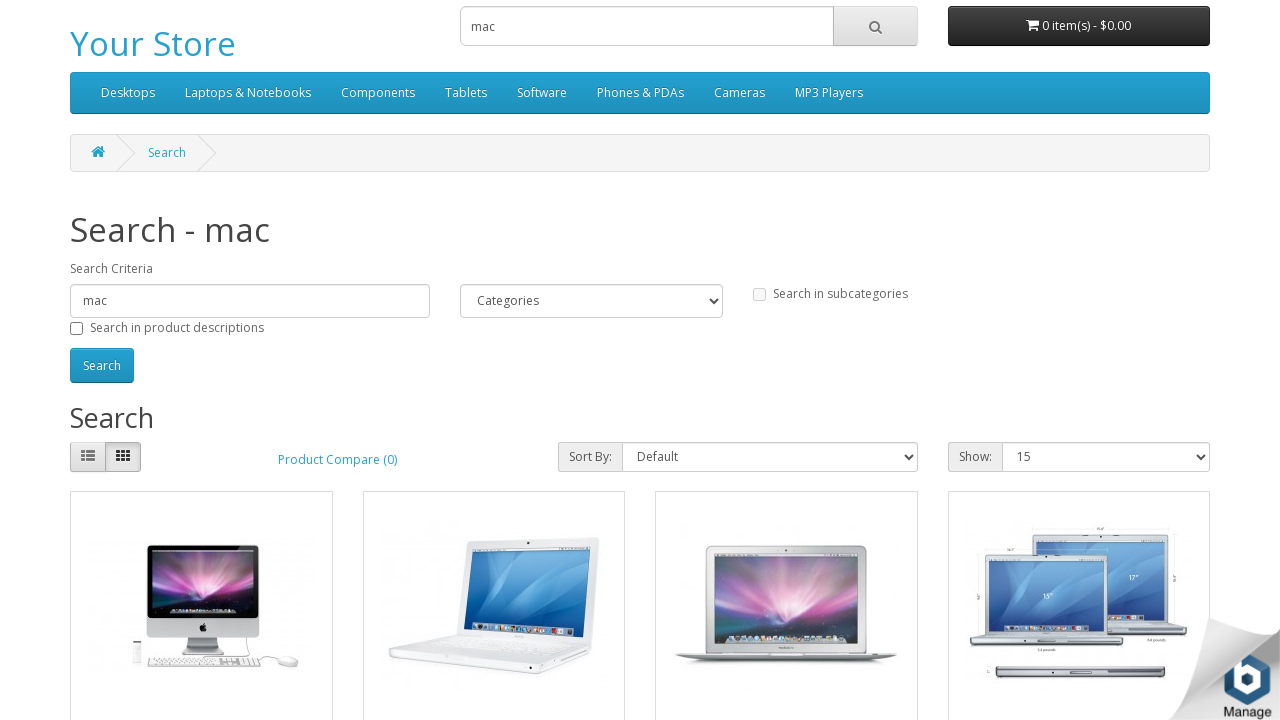

Clicked on product 4 link at (1079, 606) on .product-thumb >> nth=3 >> .image a
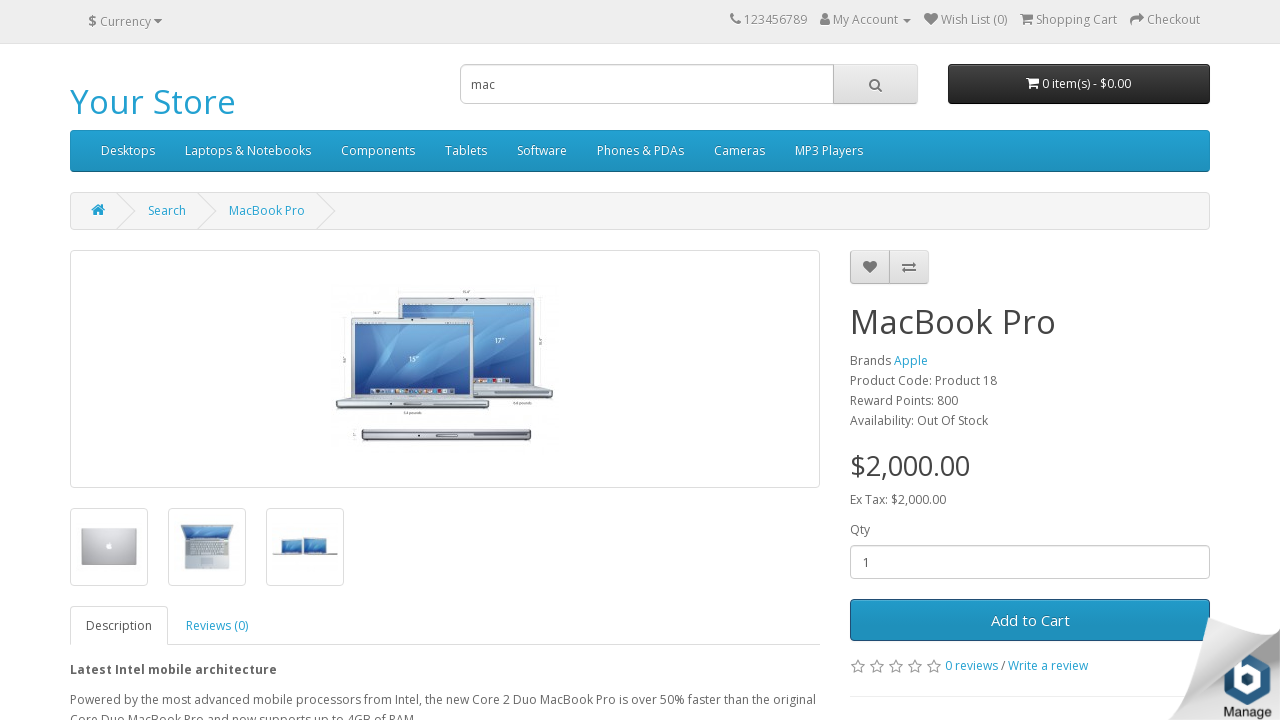

Product 4 page loaded completely
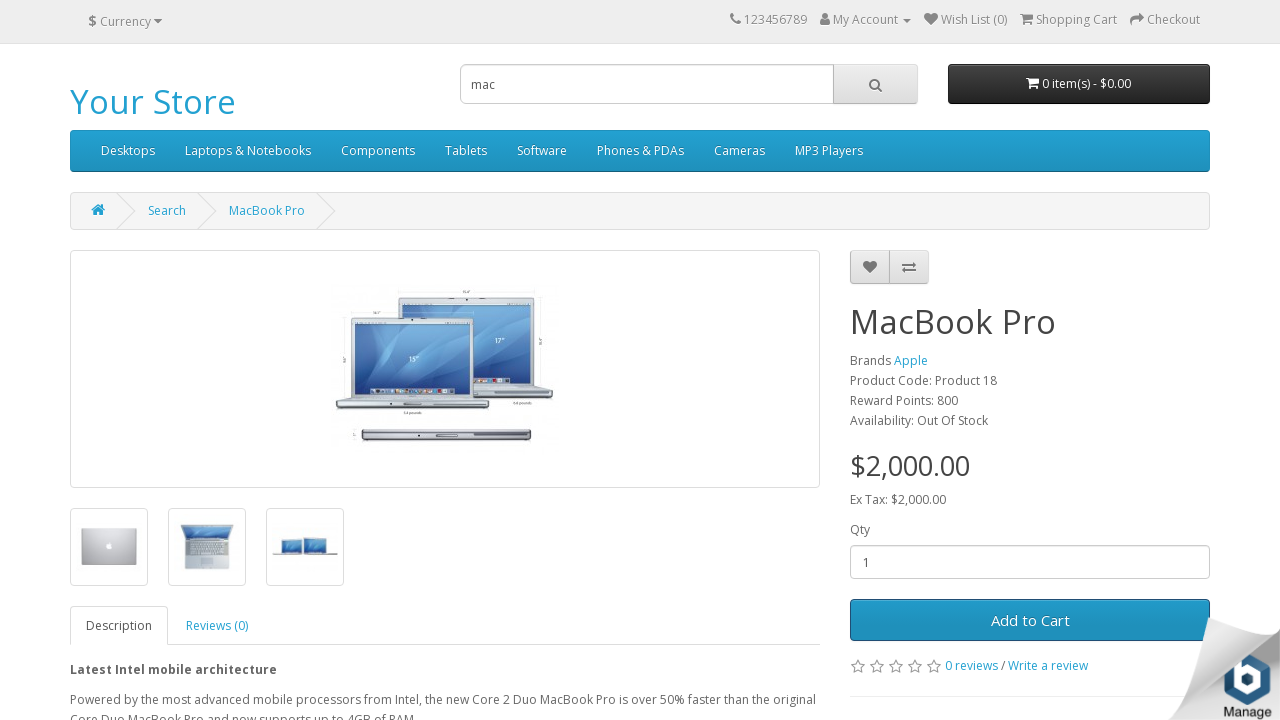

Navigated back to search results from product 4
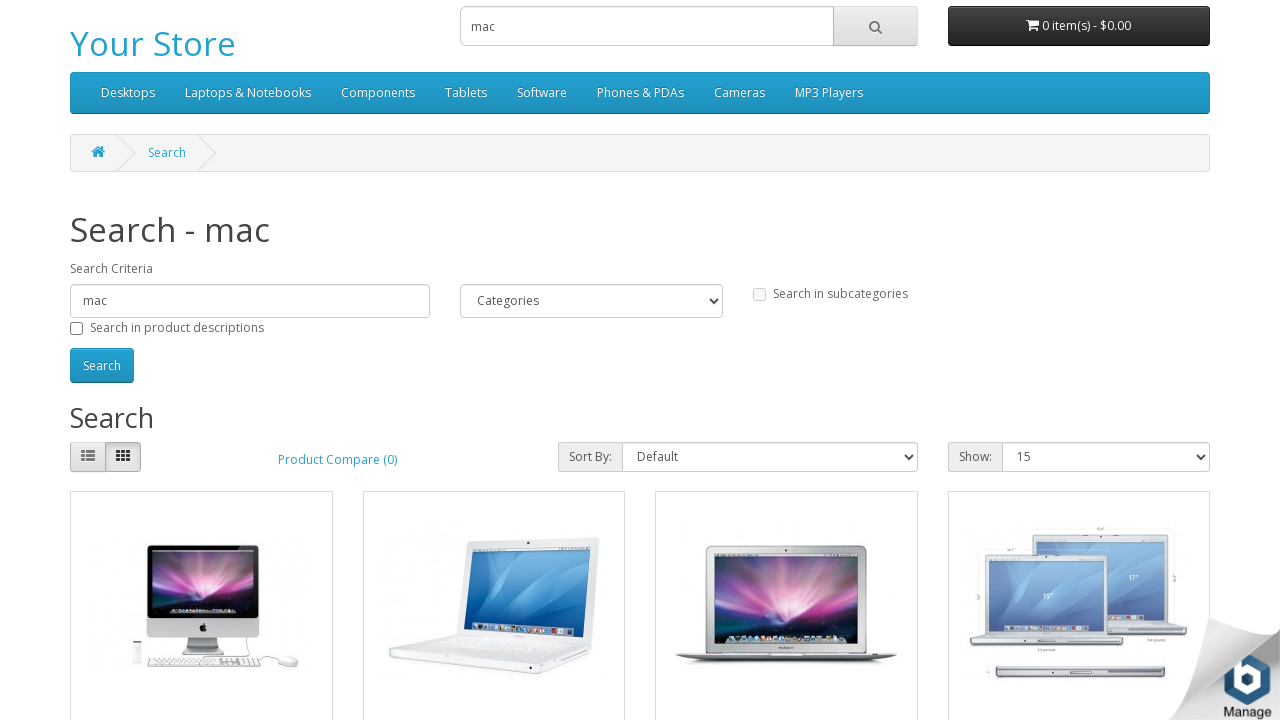

Search results reloaded after returning from product 4
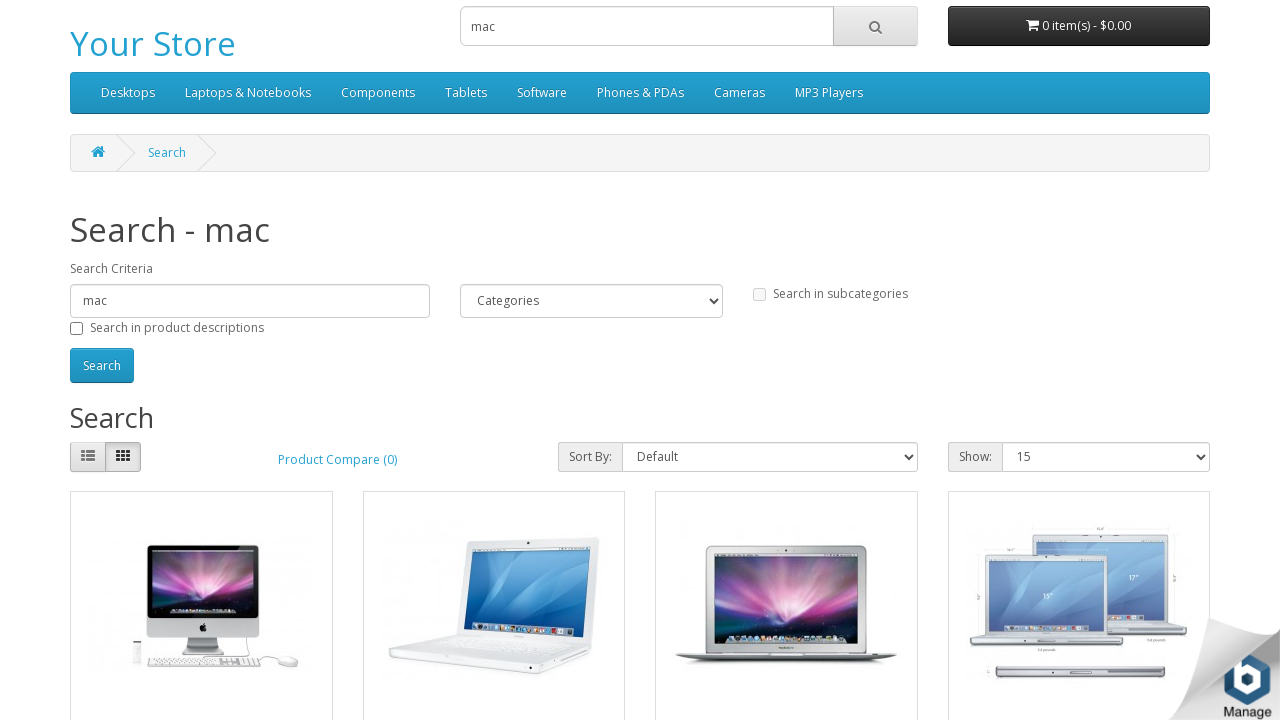

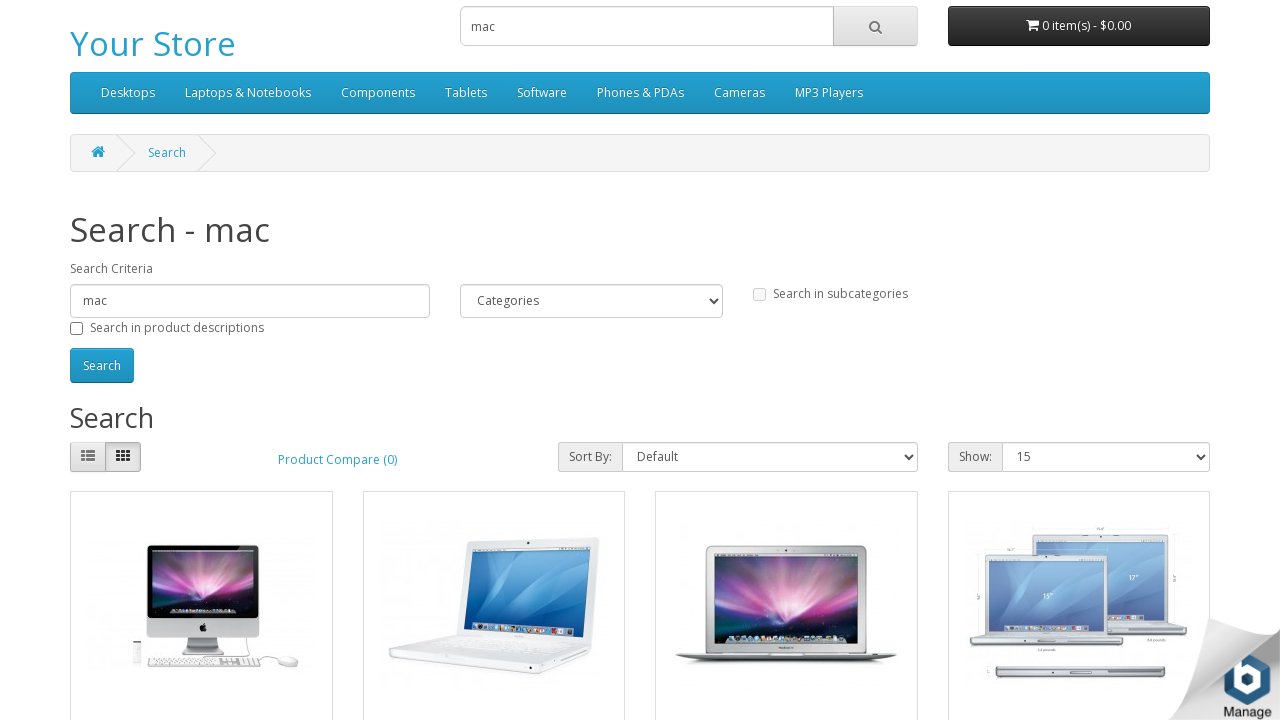